Navigates to GitHub login page, clicks on "Create an account" link, and fills in an email address in the registration form

Starting URL: https://github.com/login

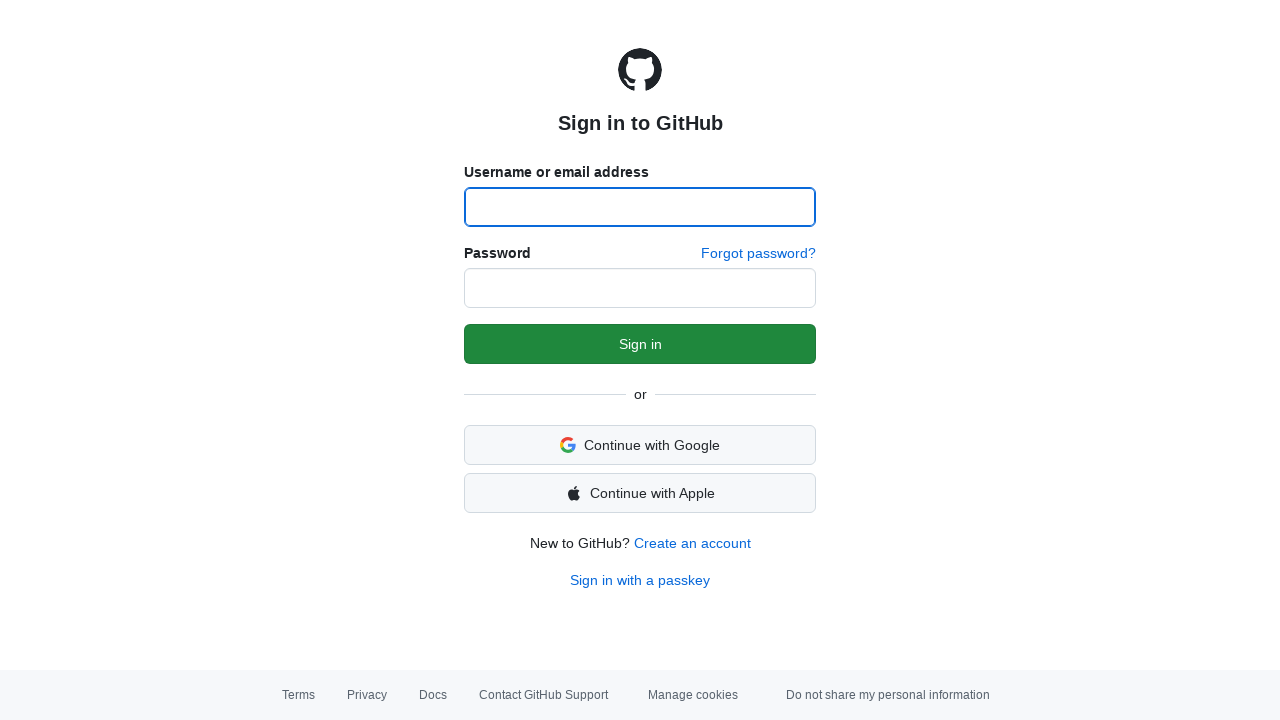

Navigated to GitHub login page
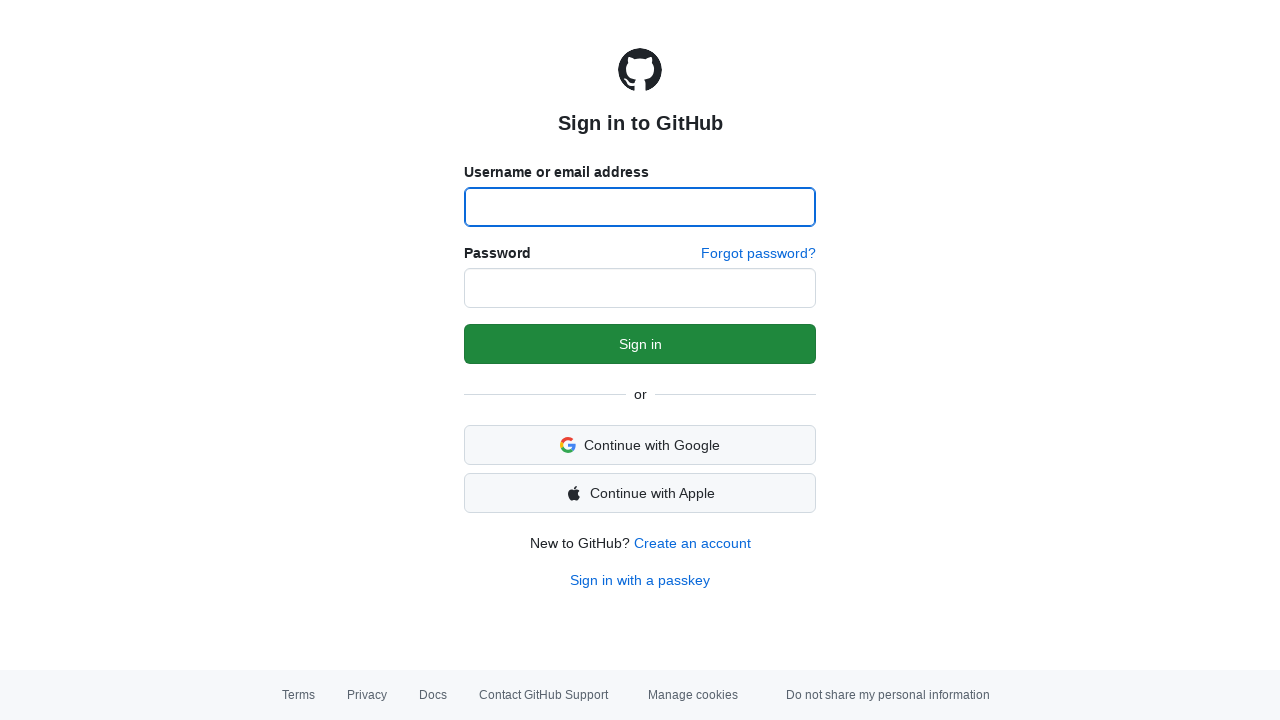

Clicked on 'Create an account' link at (692, 543) on a:has-text('Create an account')
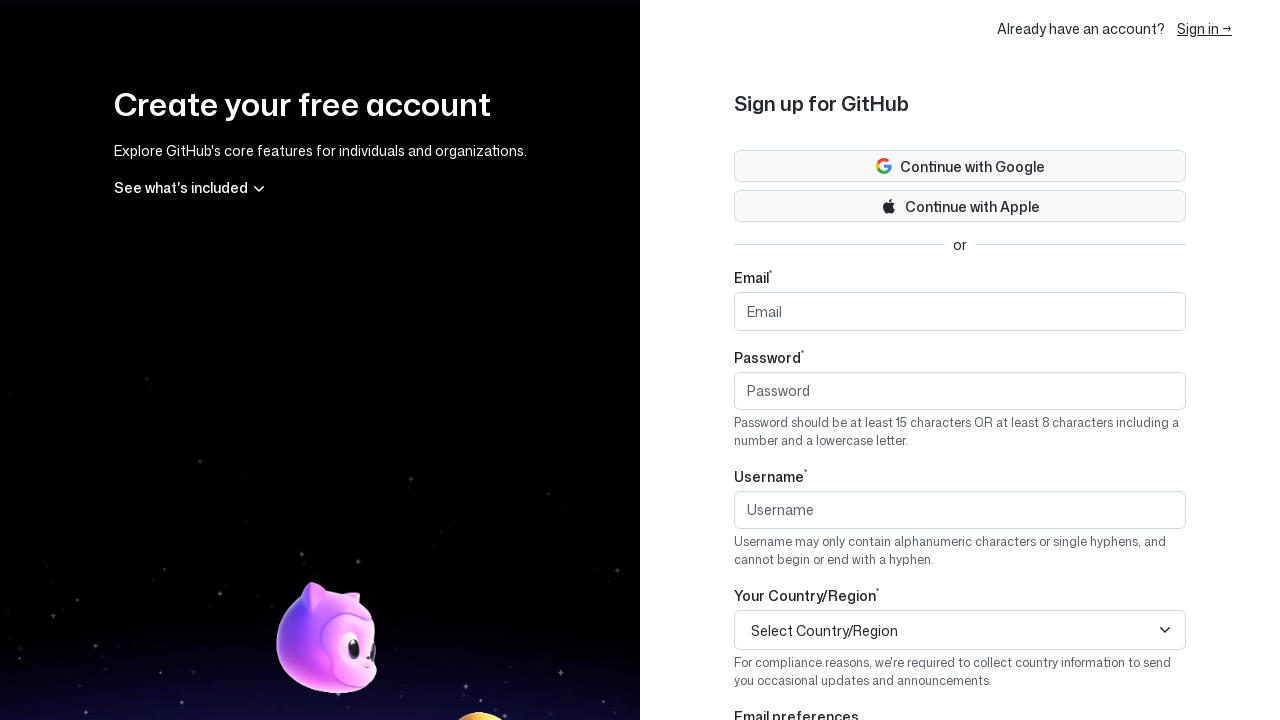

Filled email field with 'testuser123@example.com' on input#email
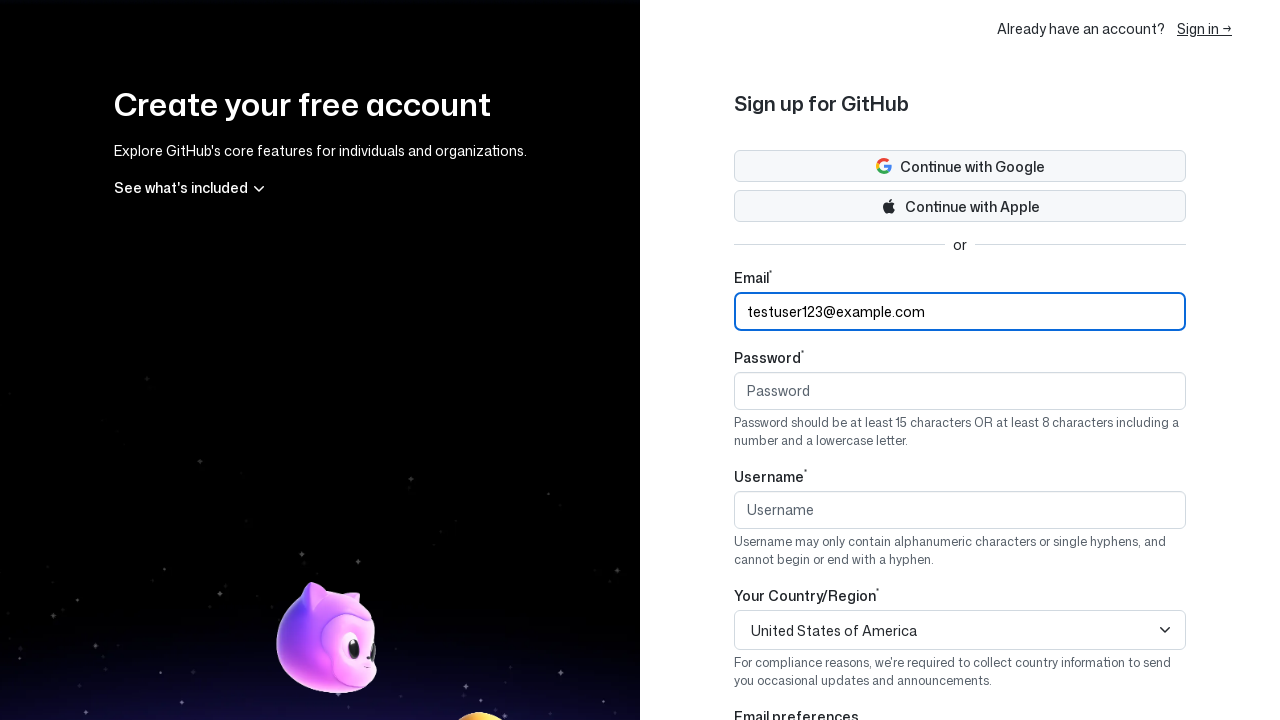

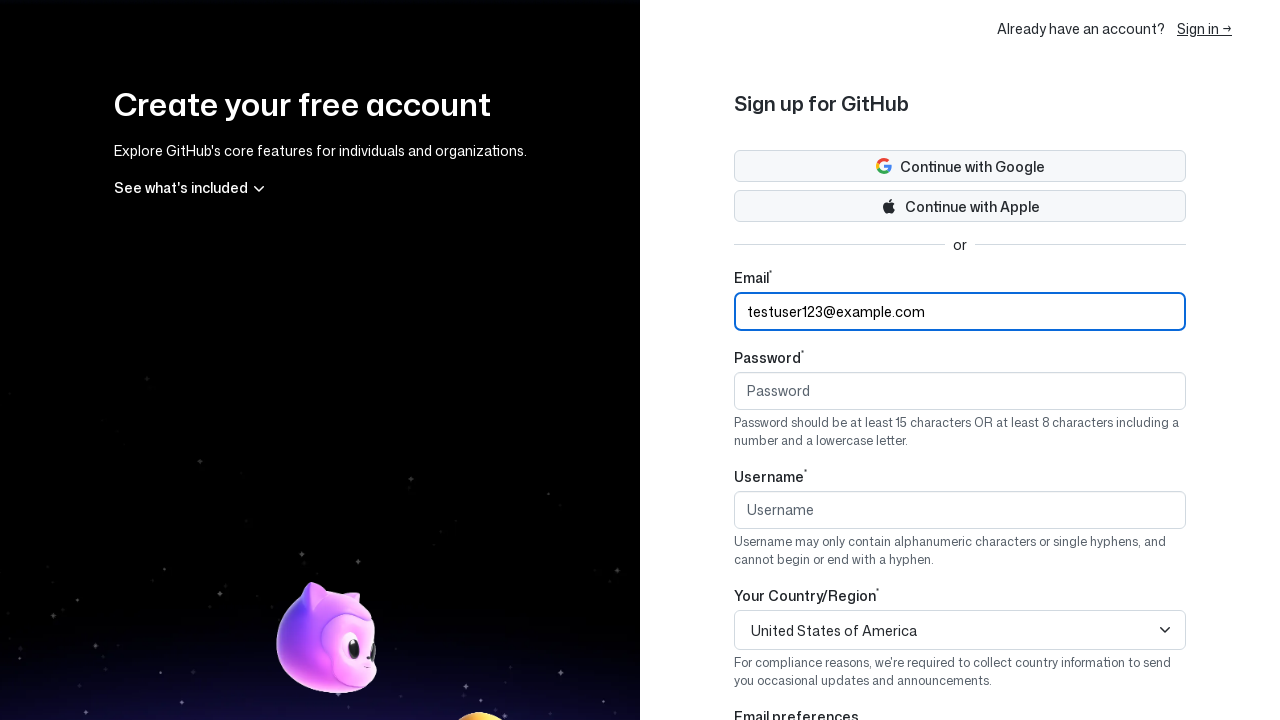